Tests form editing functionality on LetCode practice site by clicking the Edit link, clearing and filling input fields with new values

Starting URL: https://letcode.in/test

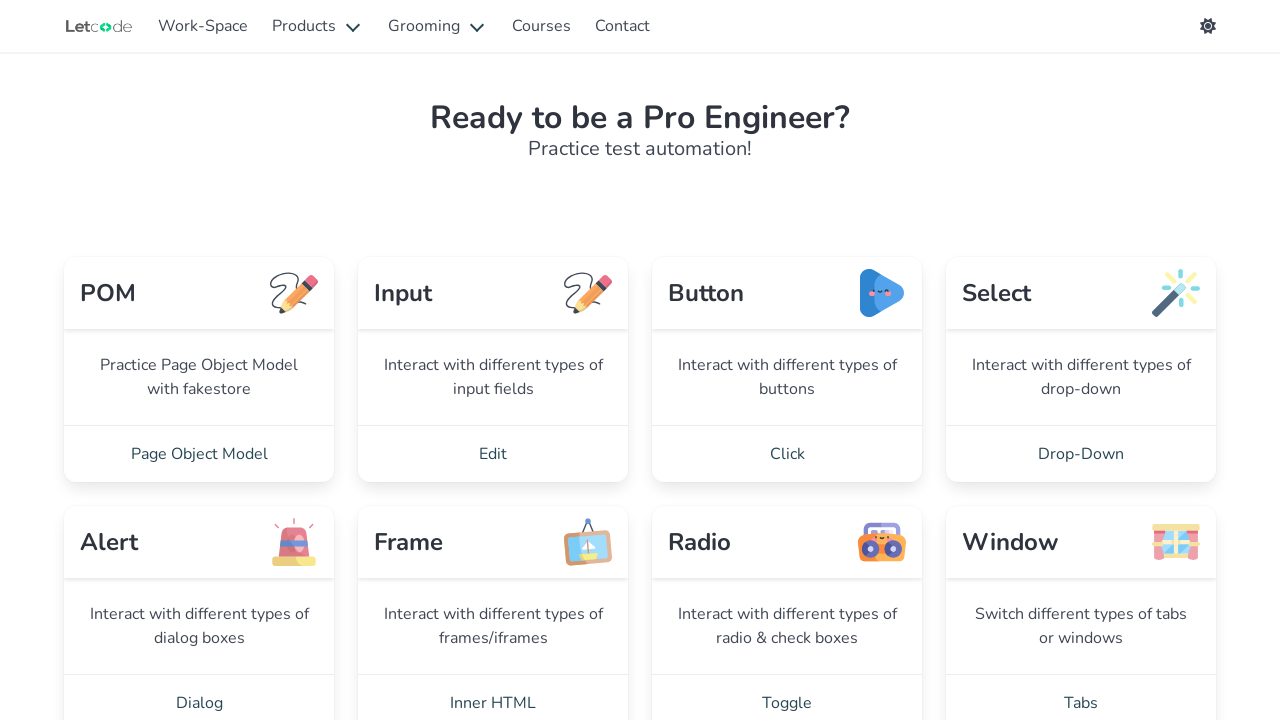

Clicked Edit link at (493, 454) on a:text('Edit')
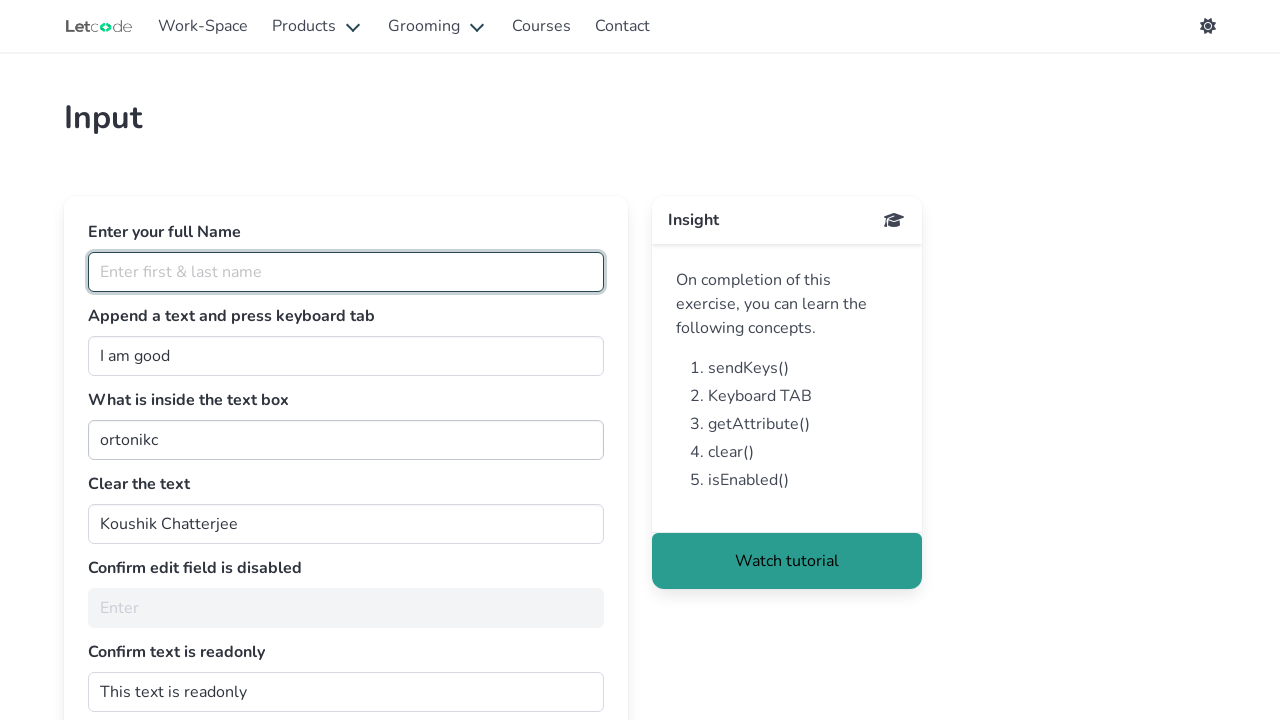

Edit page loaded with #join selector visible
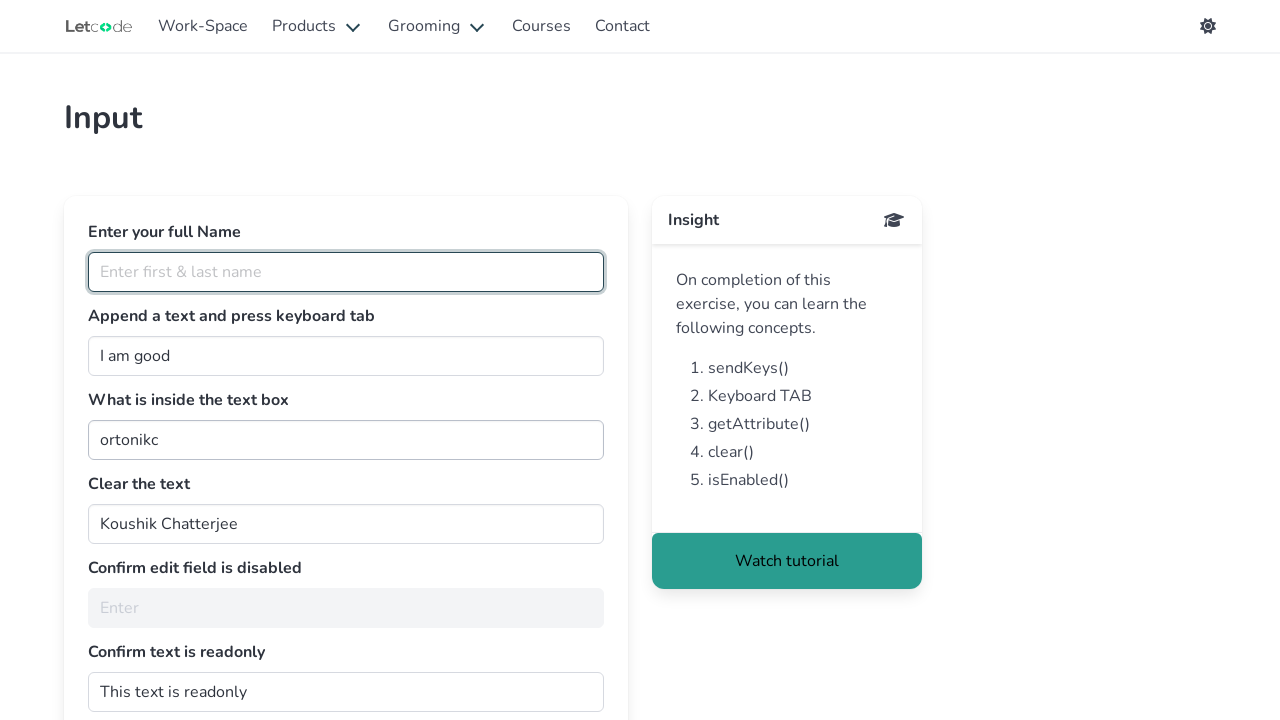

Filled join field with 'Done' on input#join
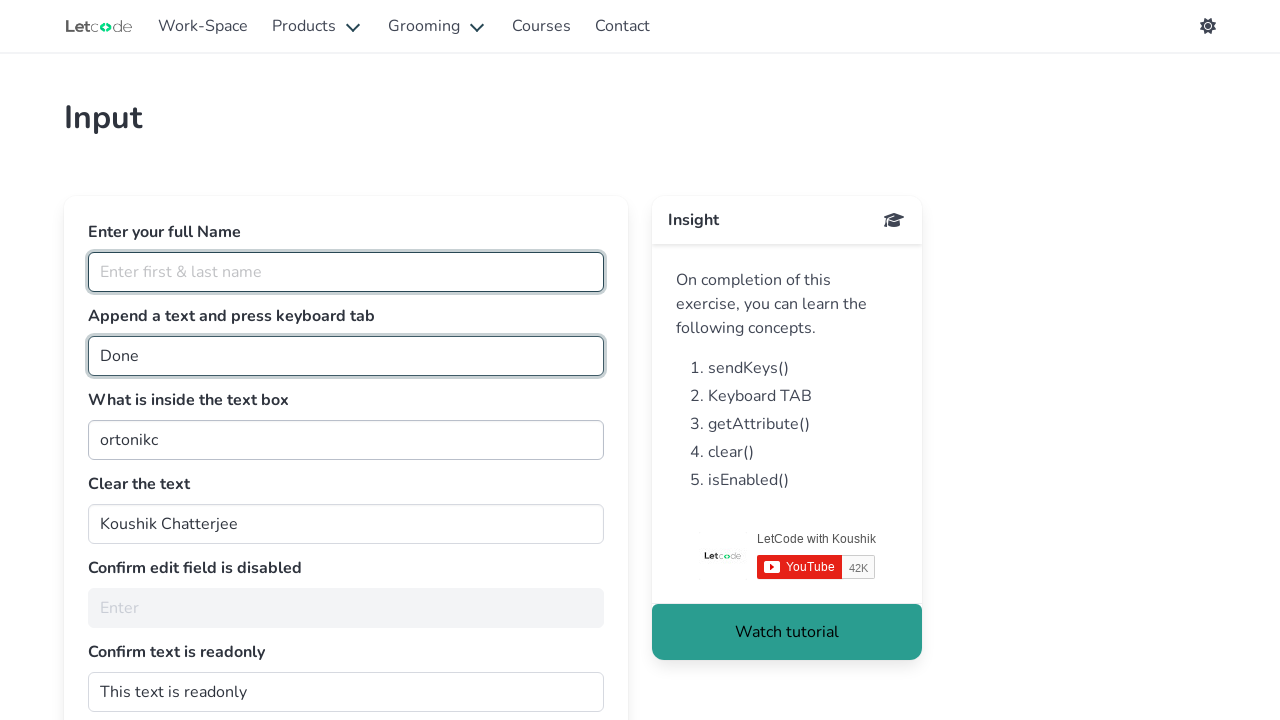

Filled getMe field with 'Hello there!' on #getMe
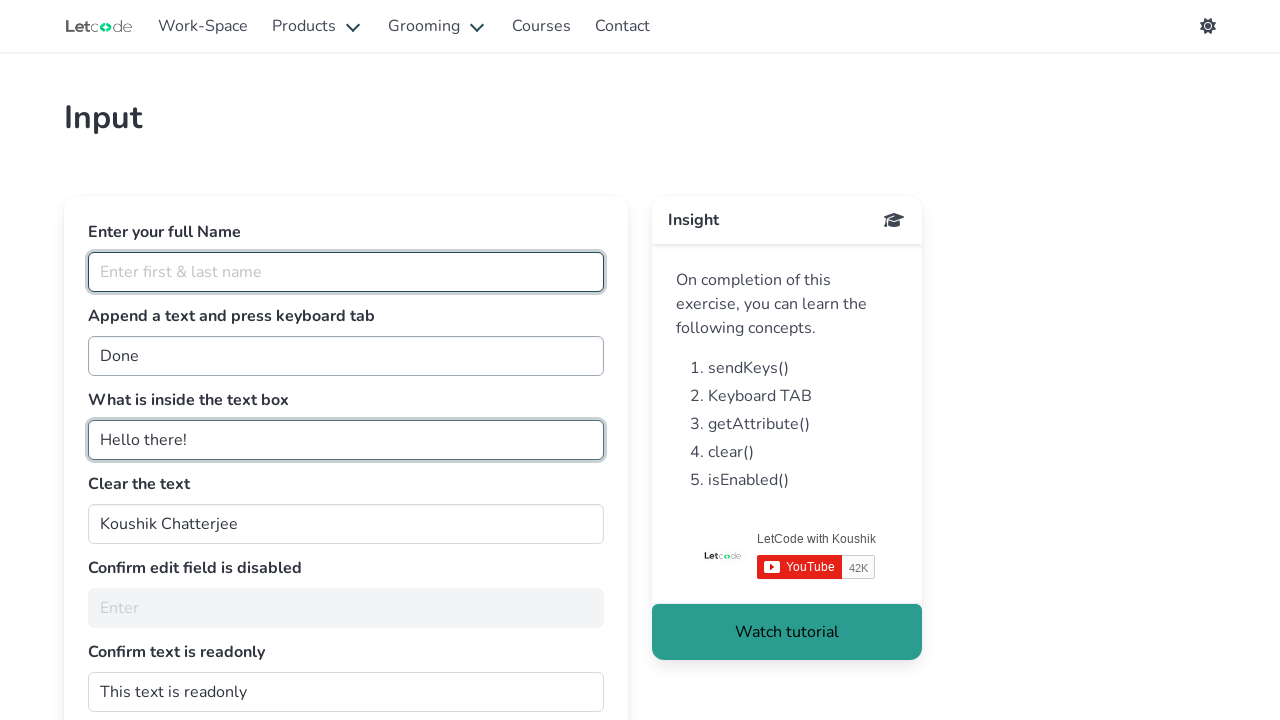

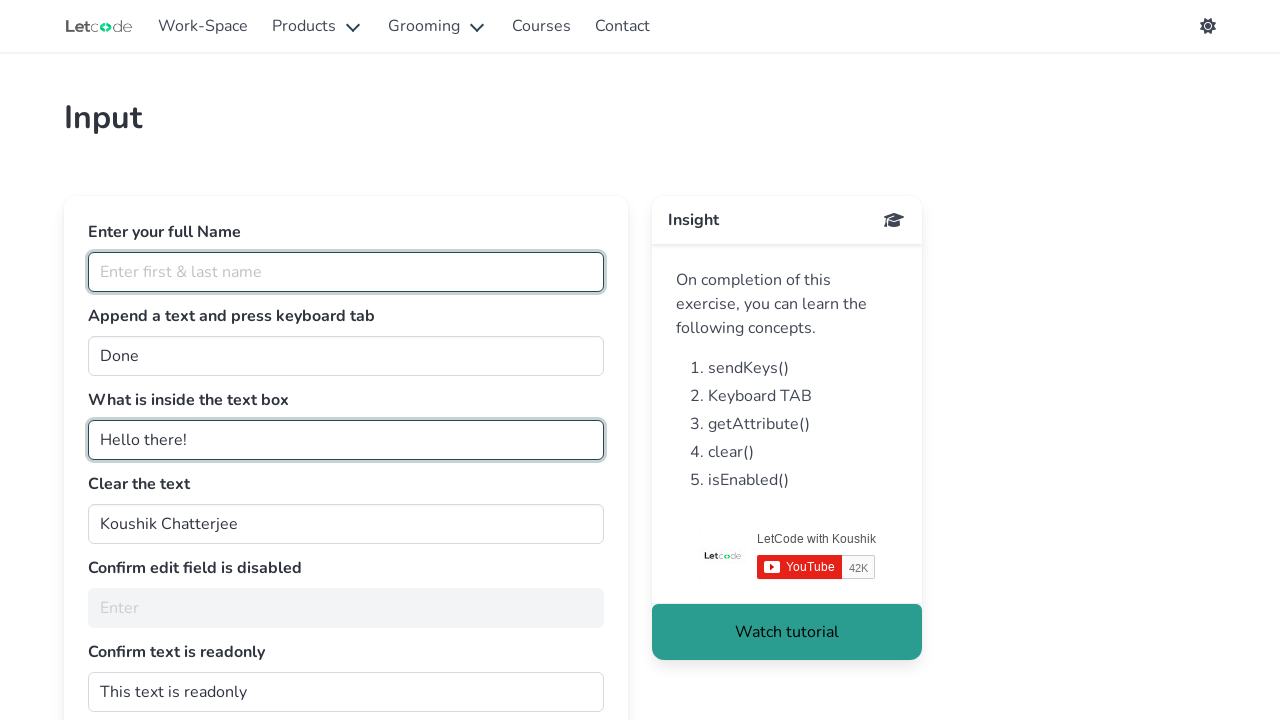